Navigates to the MyKhaana website homepage and loads the page

Starting URL: https://www.mykhaana.in/

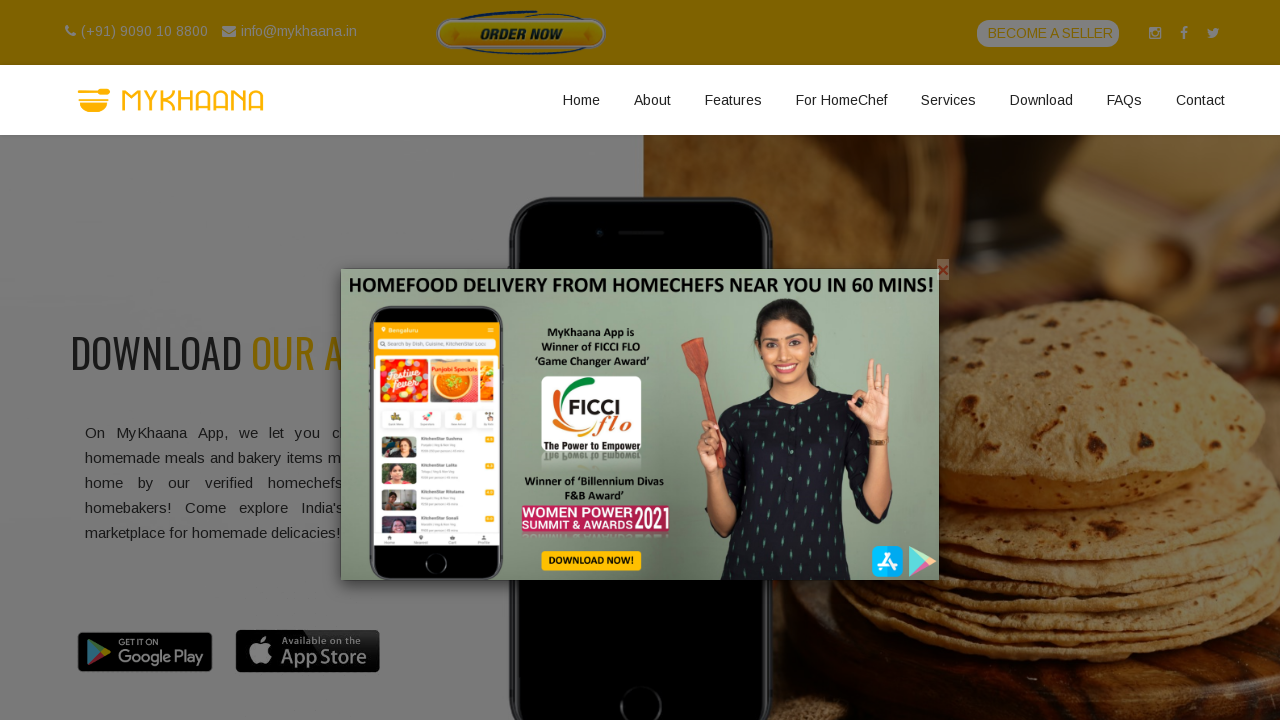

Waited for MyKhaana homepage to fully load (networkidle)
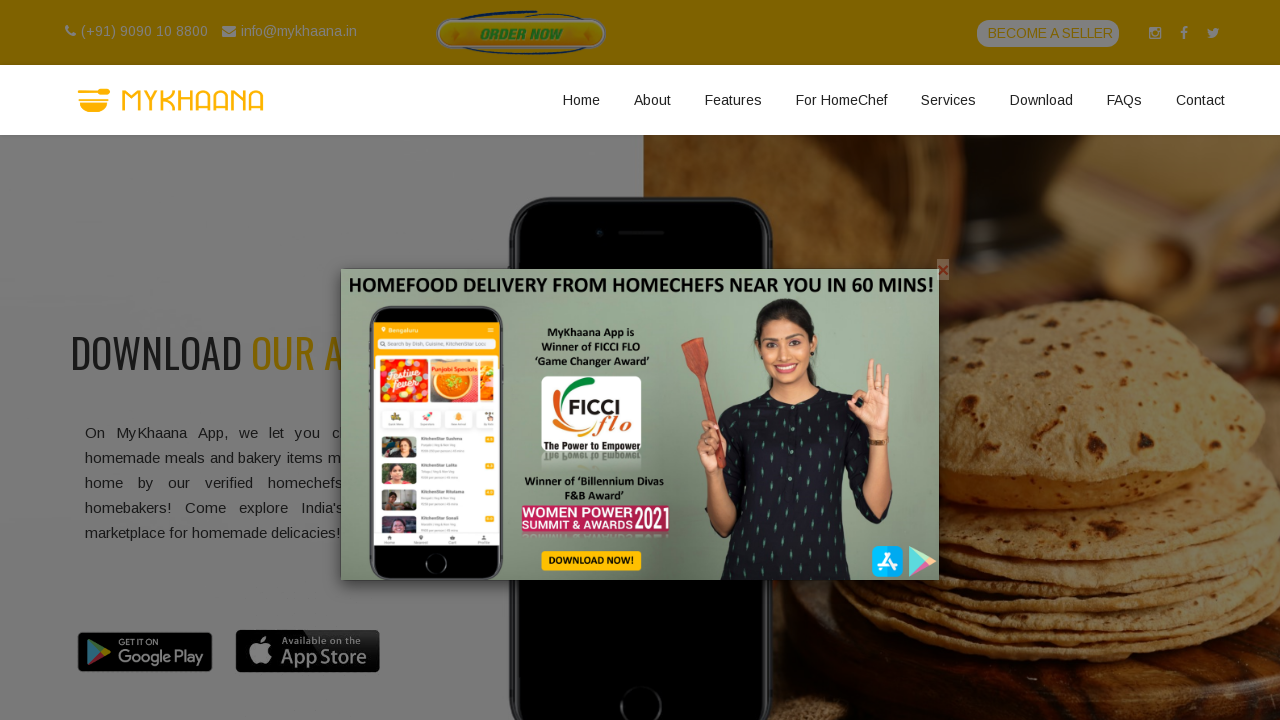

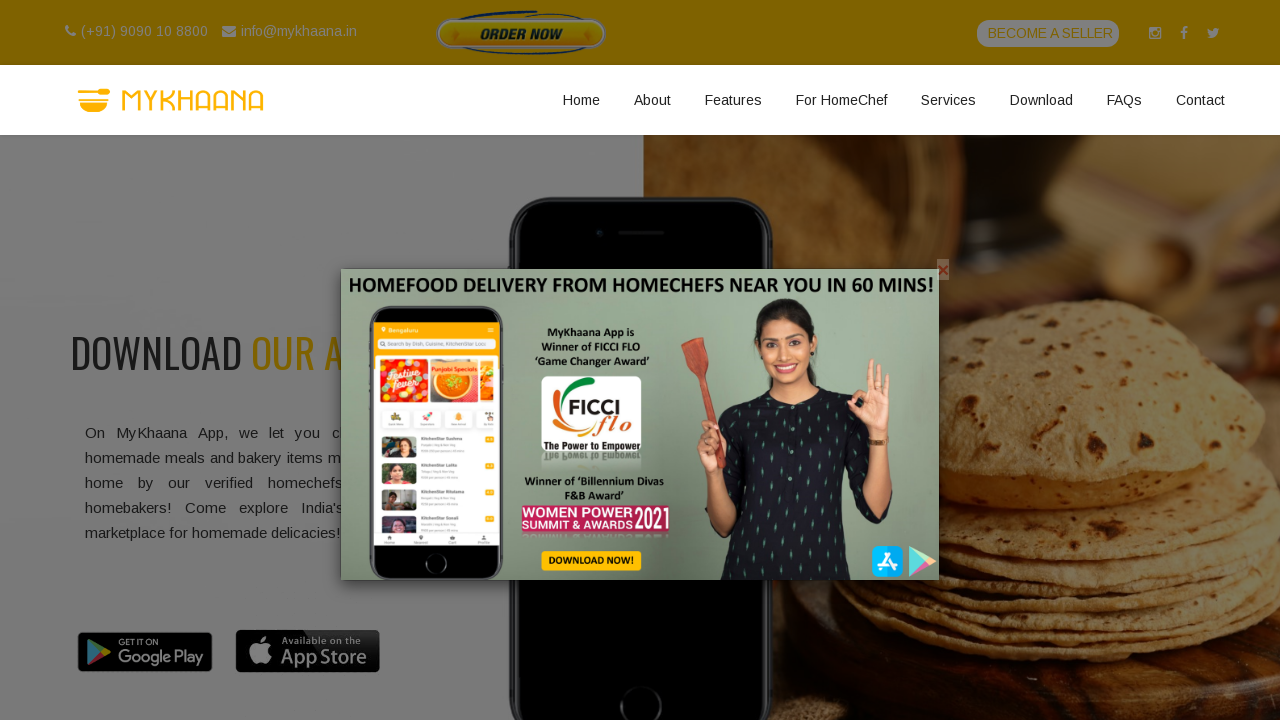